Tests input field functionality by entering "1000", clearing the field, then entering "999" to verify input and clear operations work correctly.

Starting URL: http://the-internet.herokuapp.com/inputs

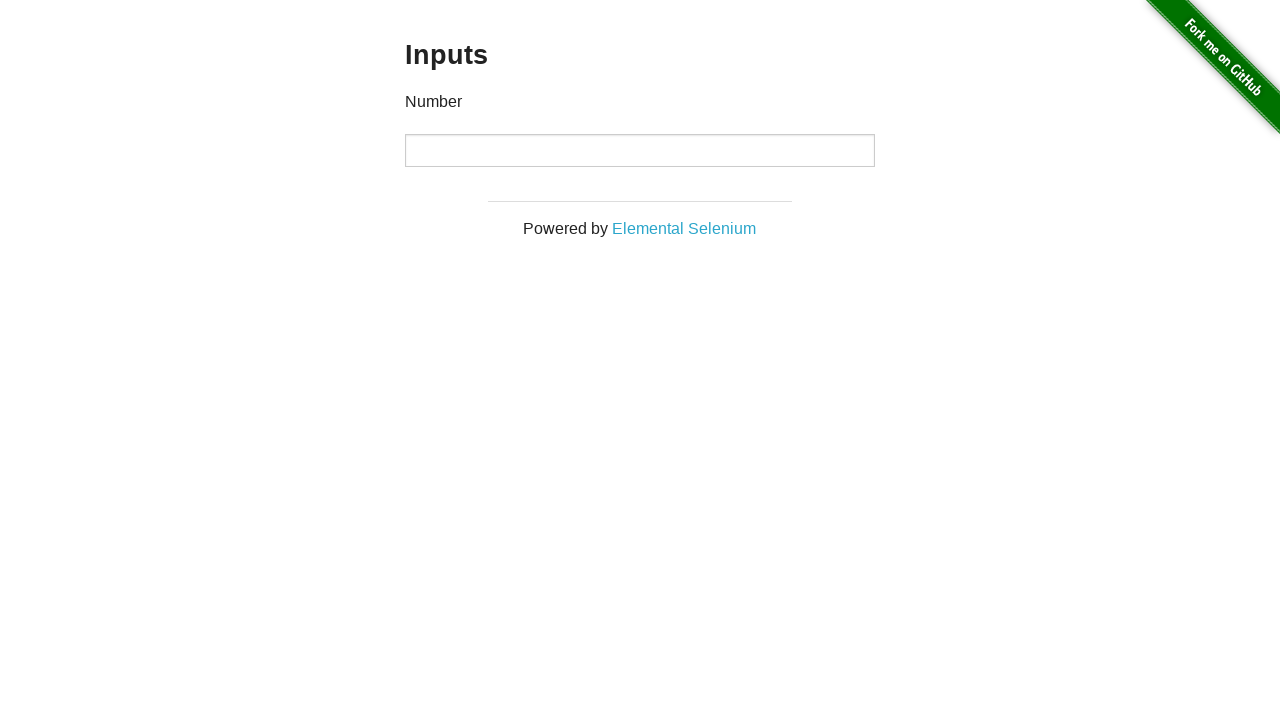

Filled number input field with '1000' on input[type='number']
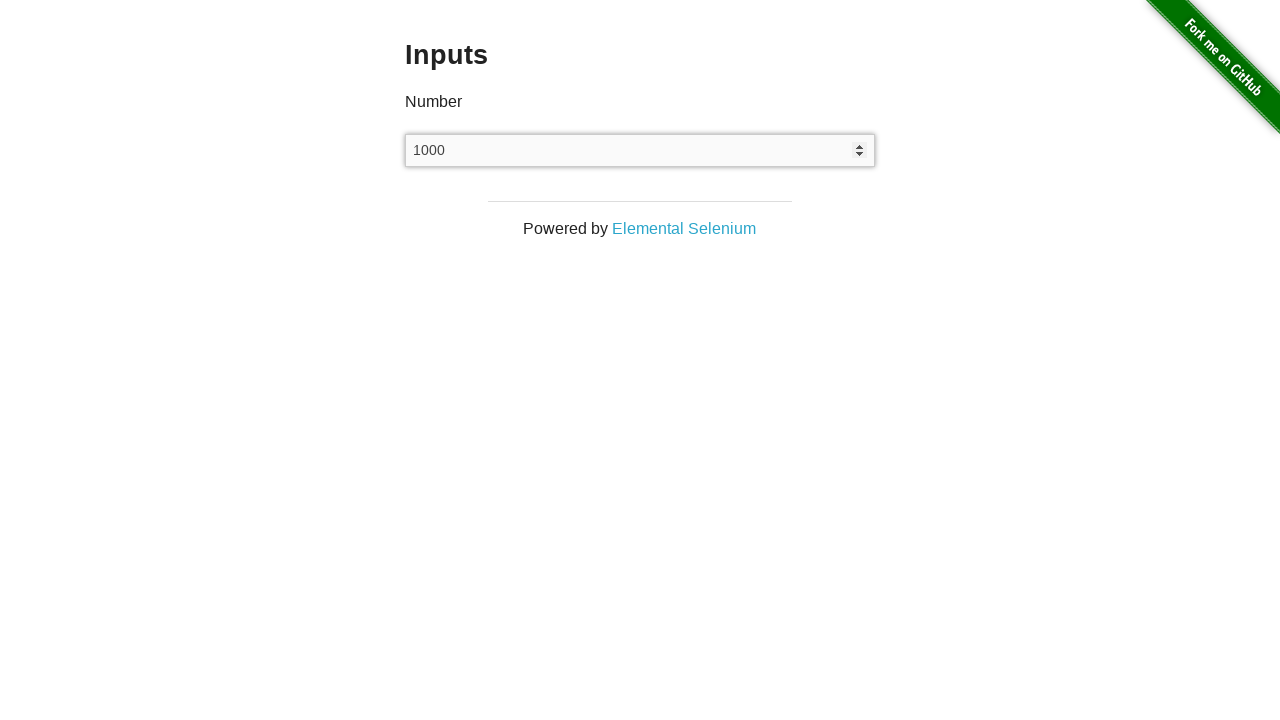

Cleared the number input field on input[type='number']
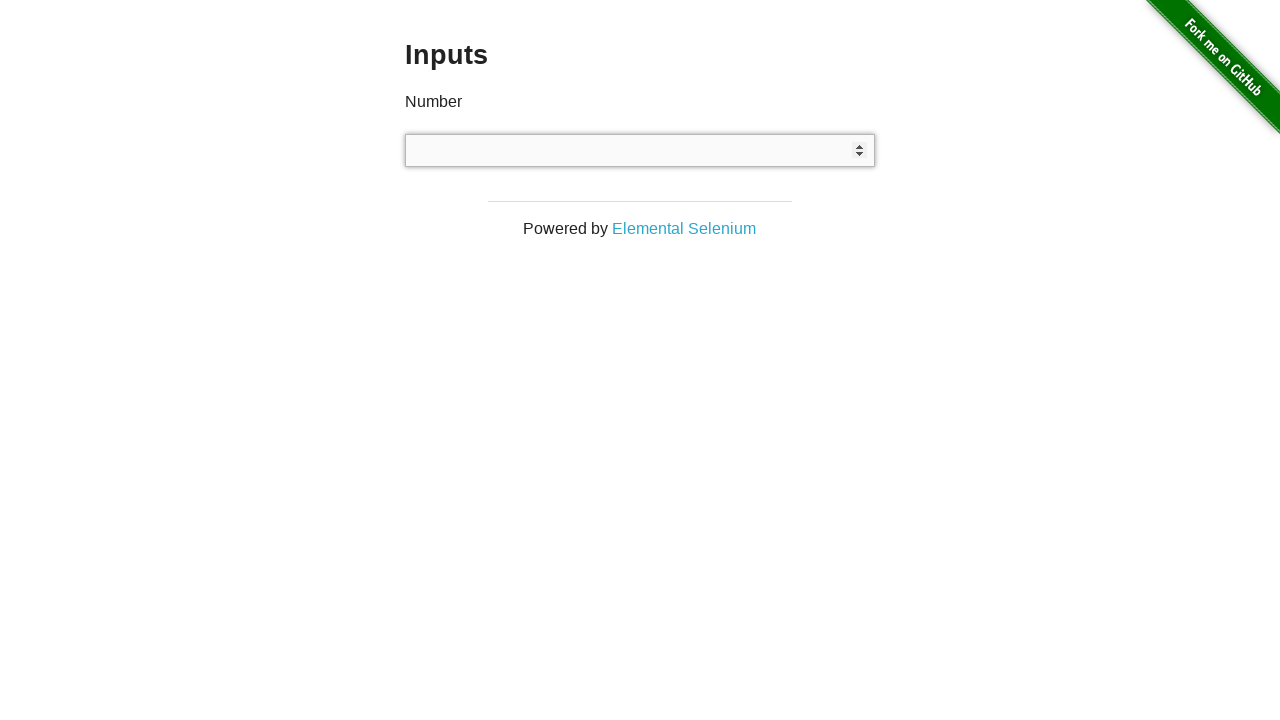

Filled number input field with '999' on input[type='number']
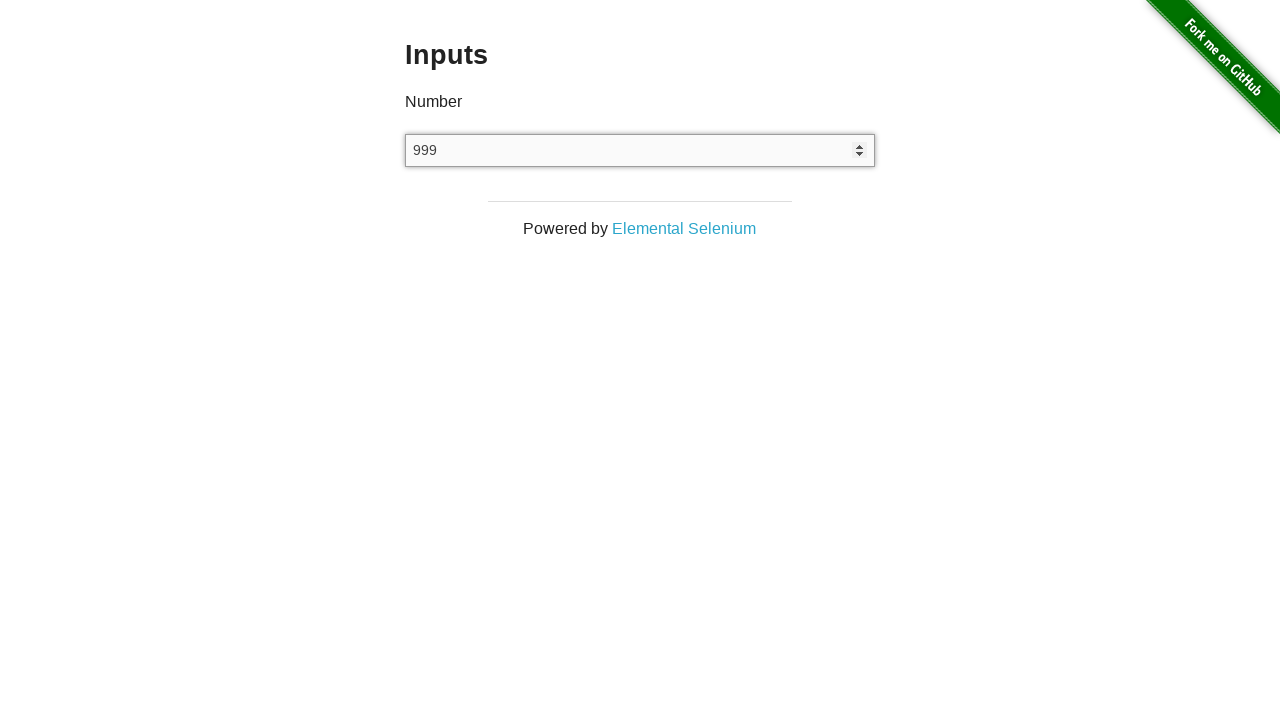

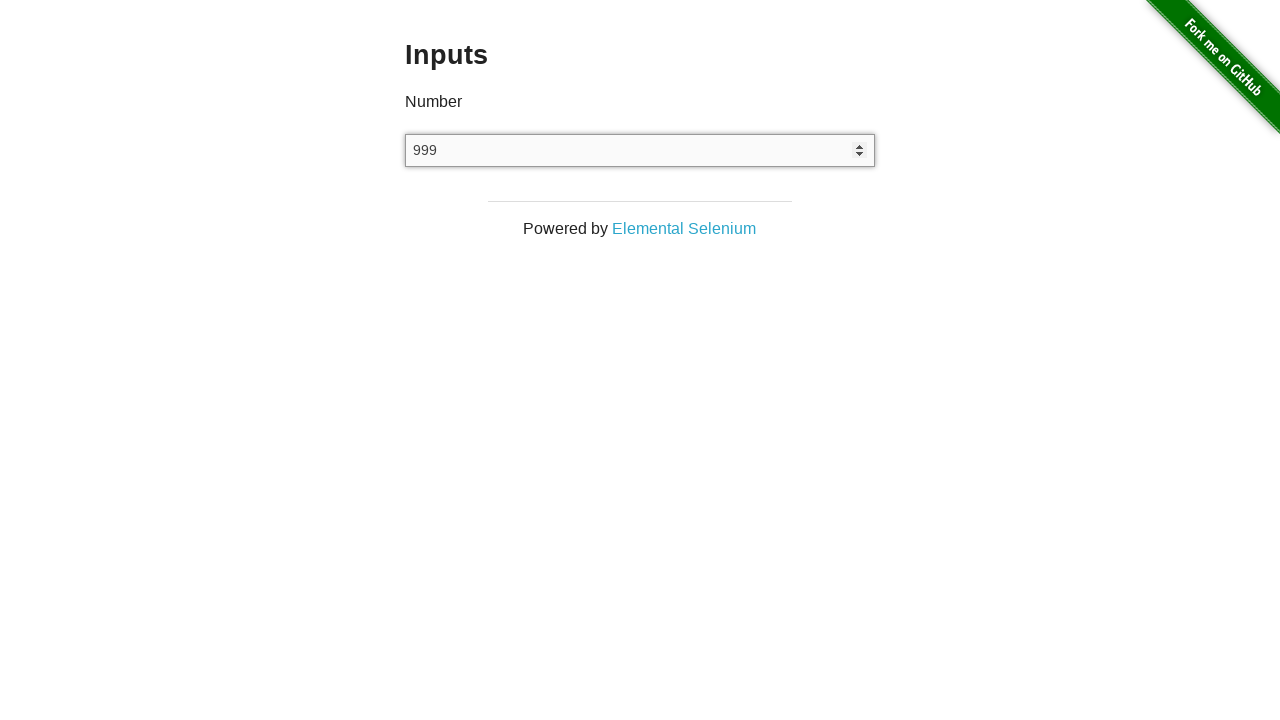